Tests the bus ticket booking search form by filling in source city (Coimbatore), destination city (Chennai), and selecting a travel date

Starting URL: https://www.abhibus.com/bus-ticket-booking

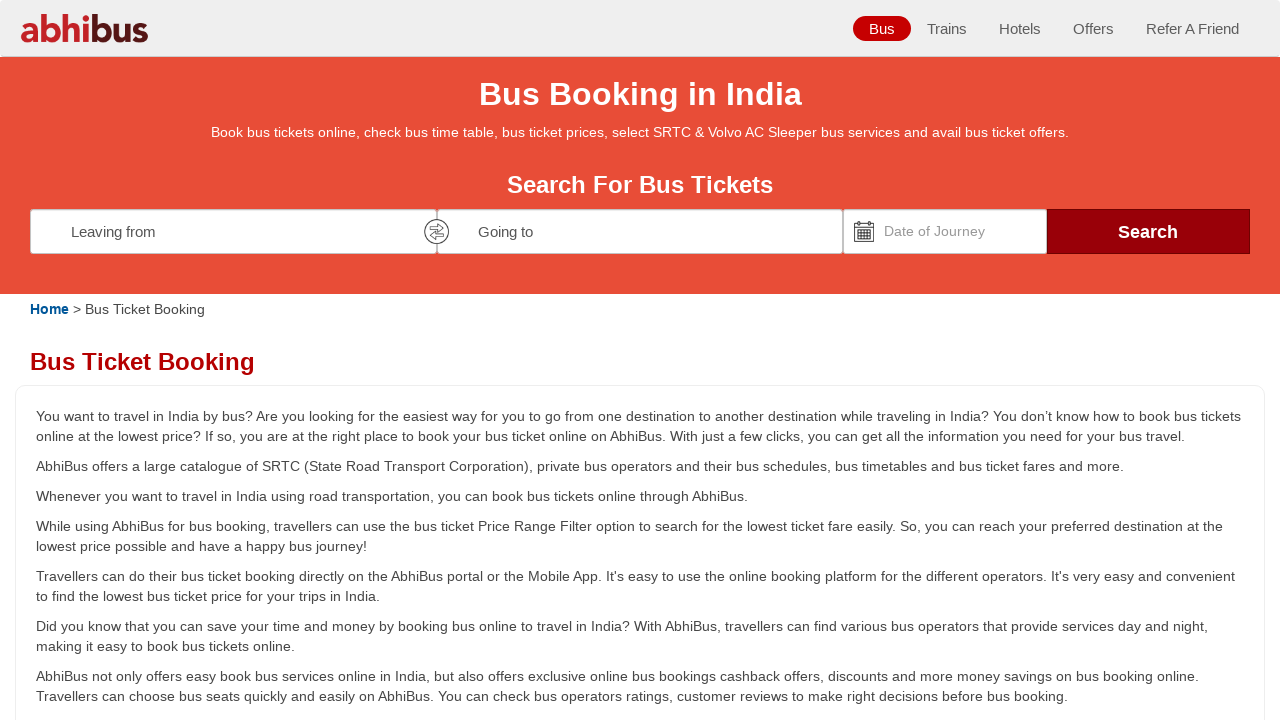

Navigated to AbhiBus ticket booking page
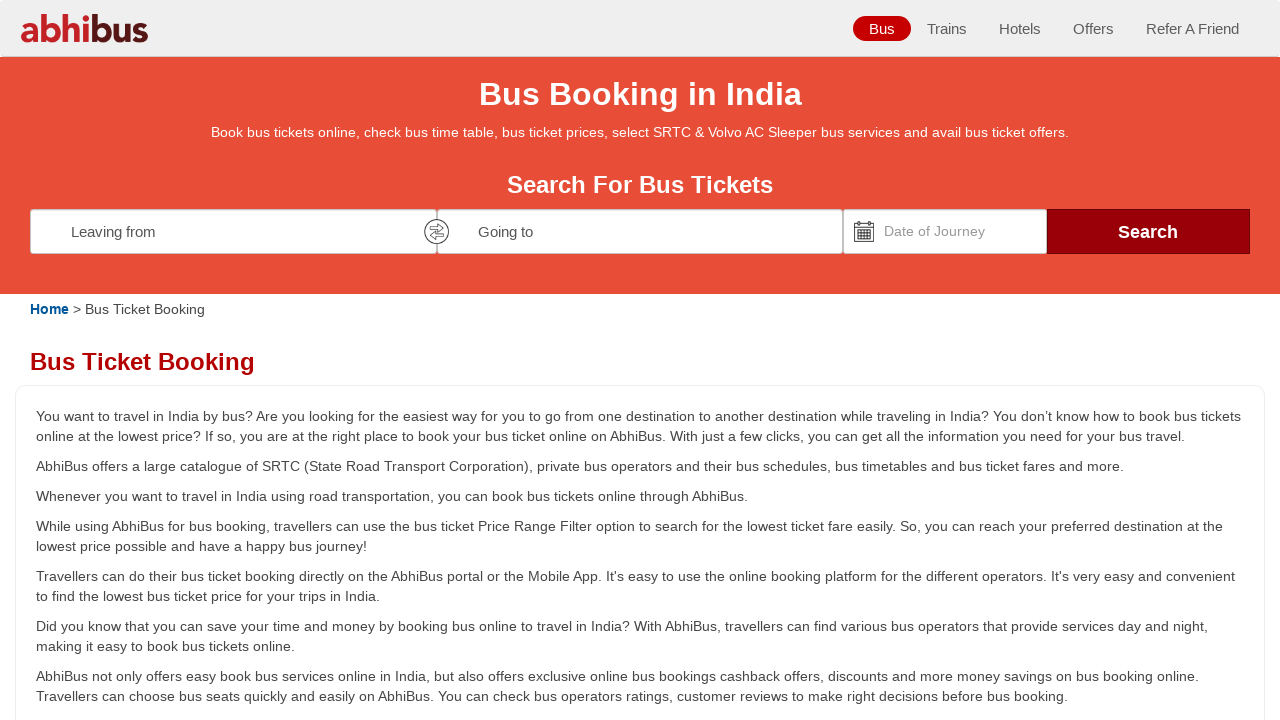

Filled source city field with 'Coimbatore' on #source
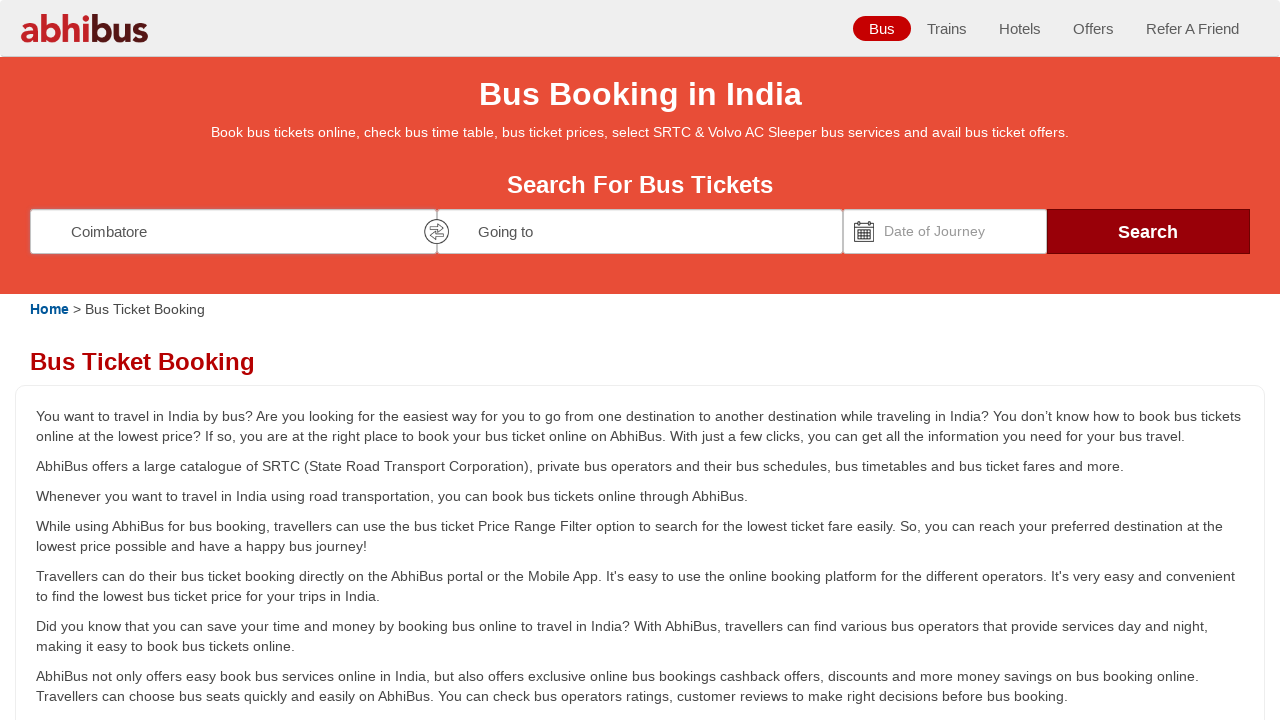

Filled destination city field with 'Chennai' on #destination
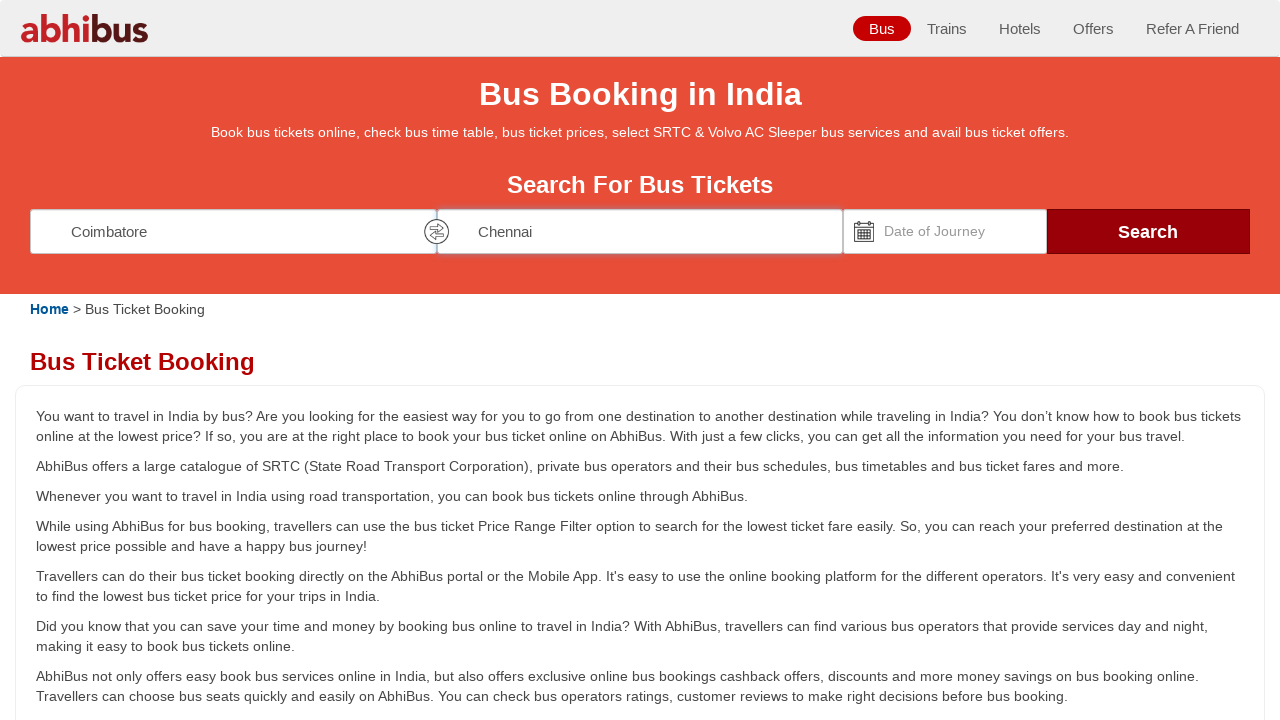

Set travel date to 15/08/2025 using JavaScript
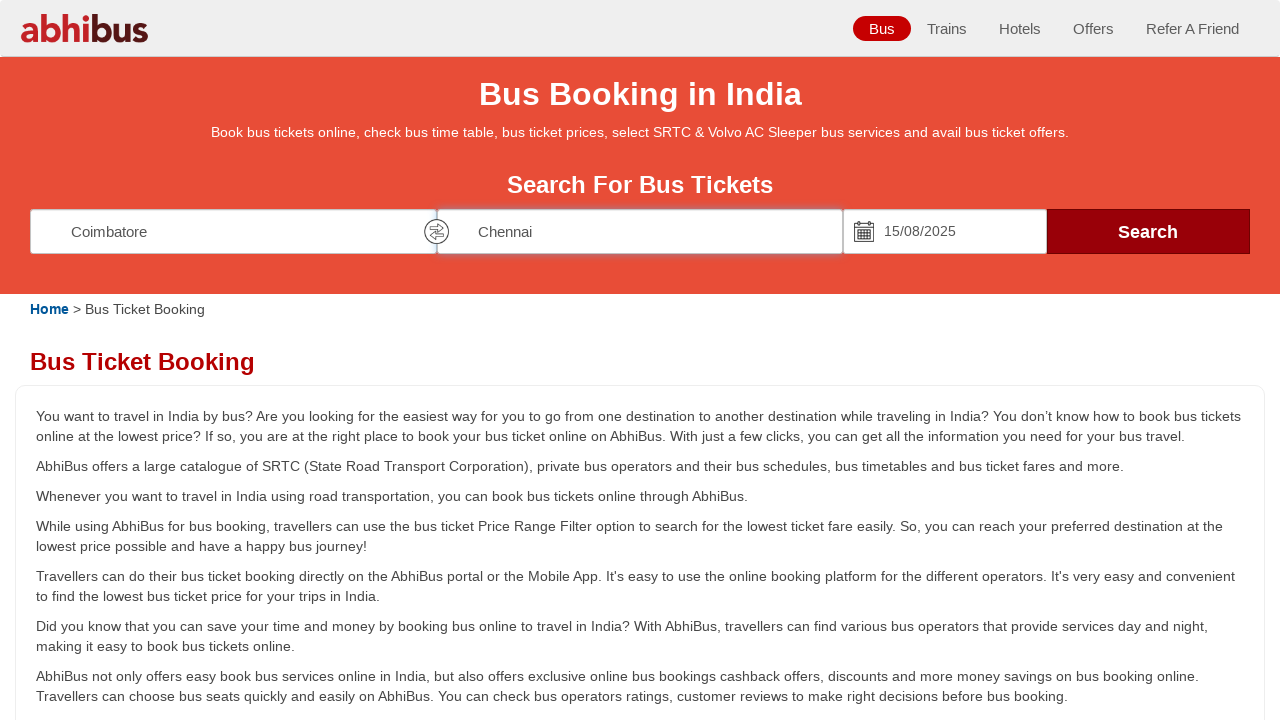

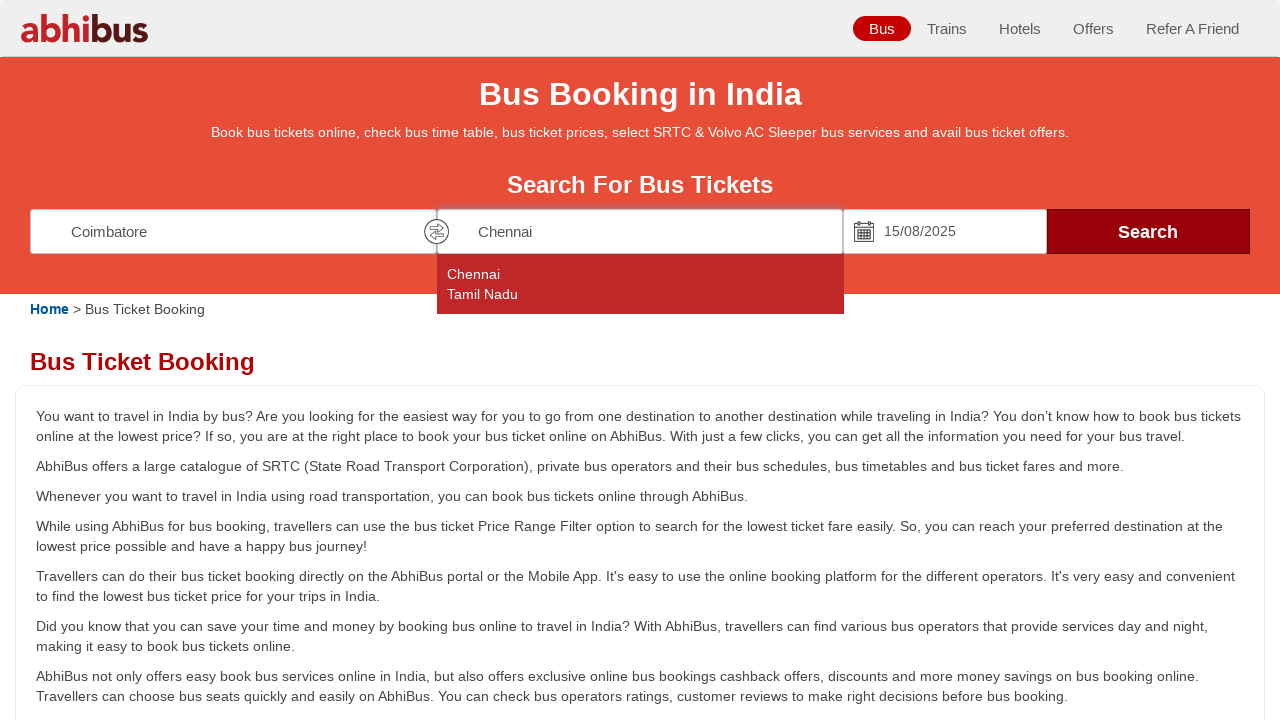